Tests that edits are saved when the edit field loses focus (blur event)

Starting URL: https://demo.playwright.dev/todomvc

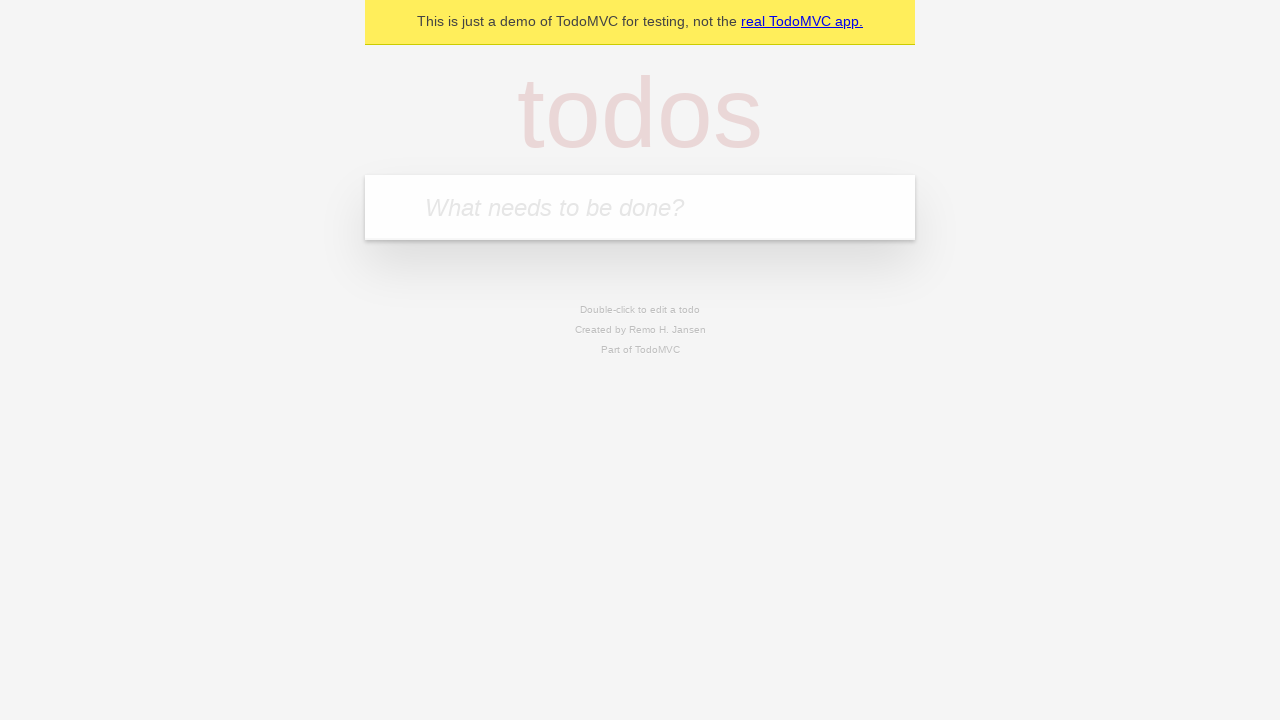

Filled todo input with 'buy some cheese' on internal:attr=[placeholder="What needs to be done?"i]
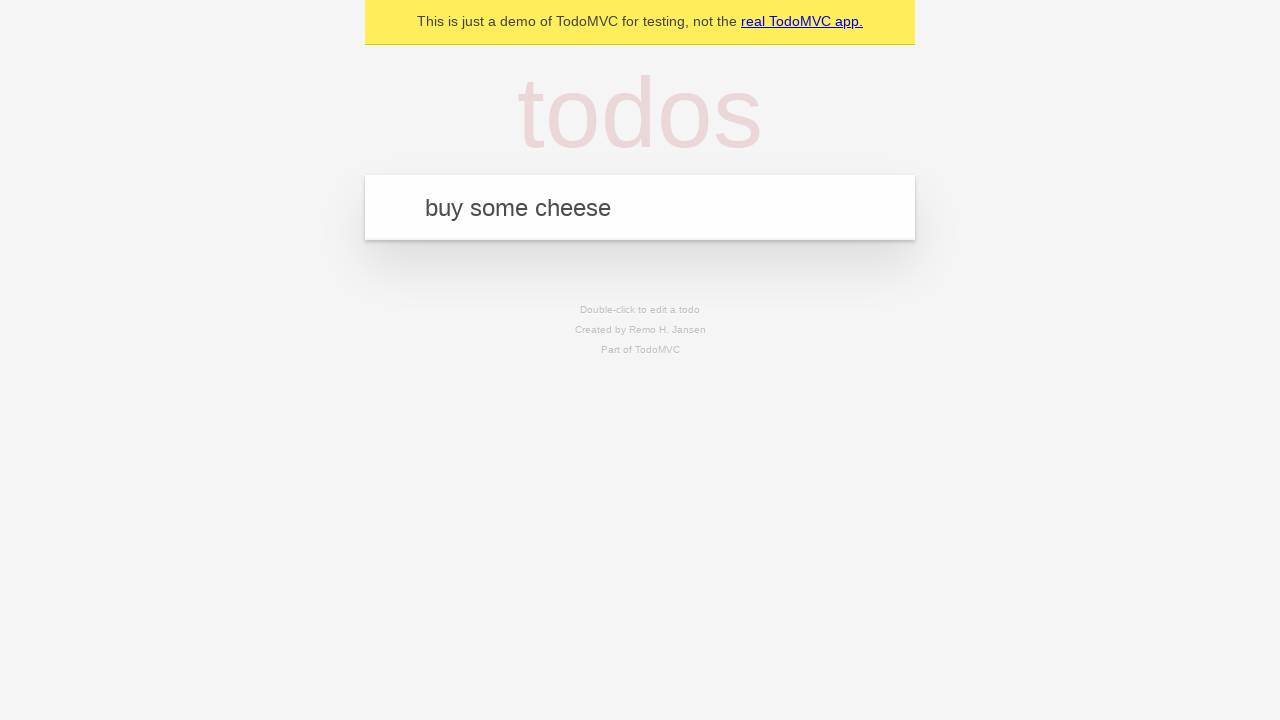

Pressed Enter to create first todo on internal:attr=[placeholder="What needs to be done?"i]
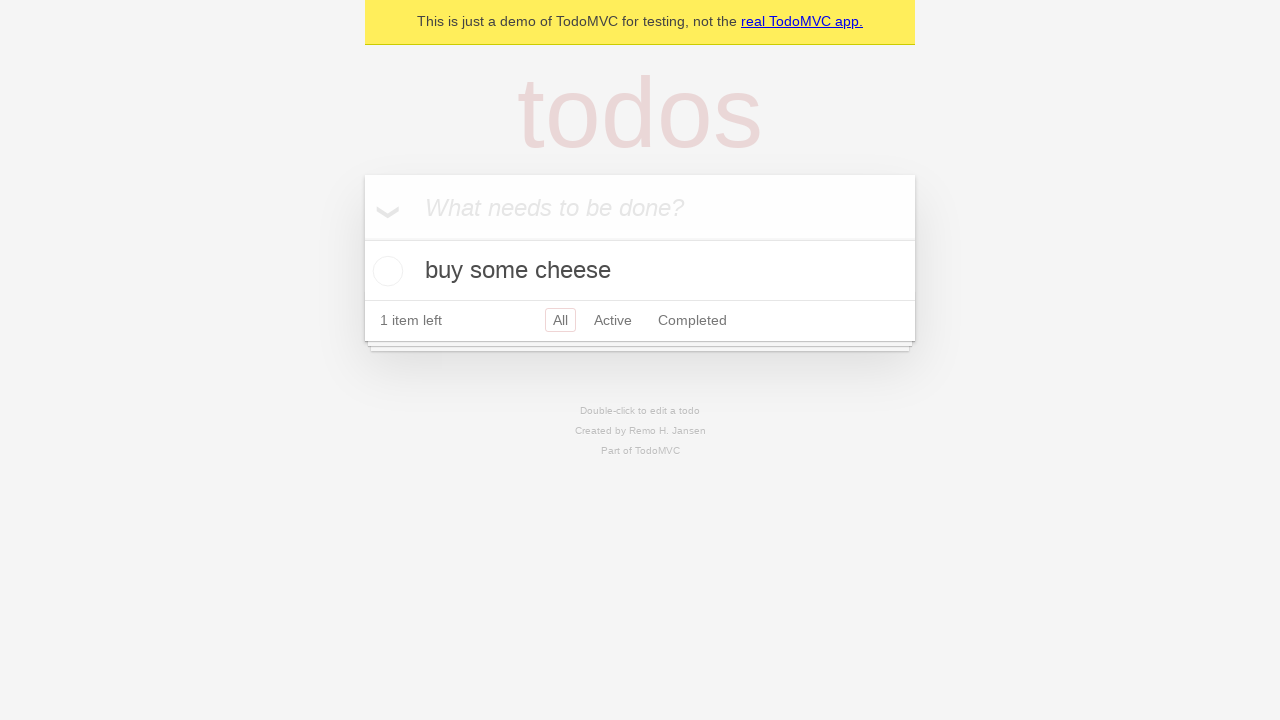

Filled todo input with 'feed the cat' on internal:attr=[placeholder="What needs to be done?"i]
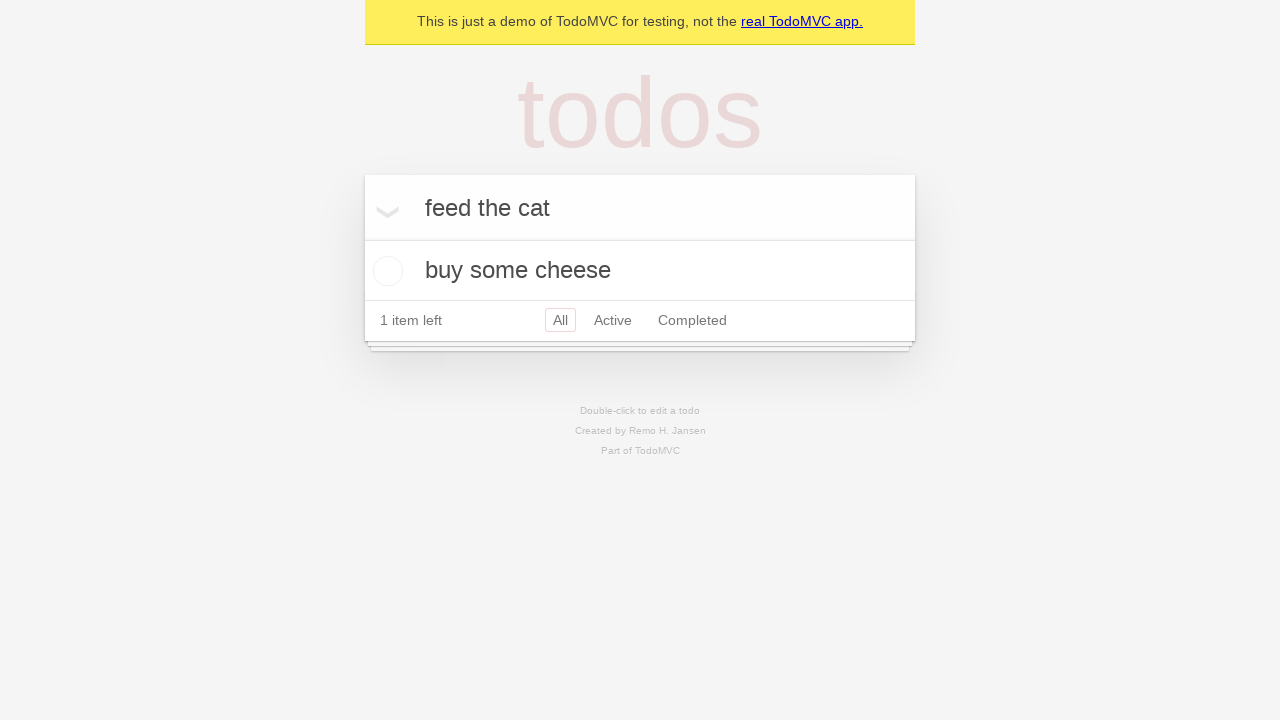

Pressed Enter to create second todo on internal:attr=[placeholder="What needs to be done?"i]
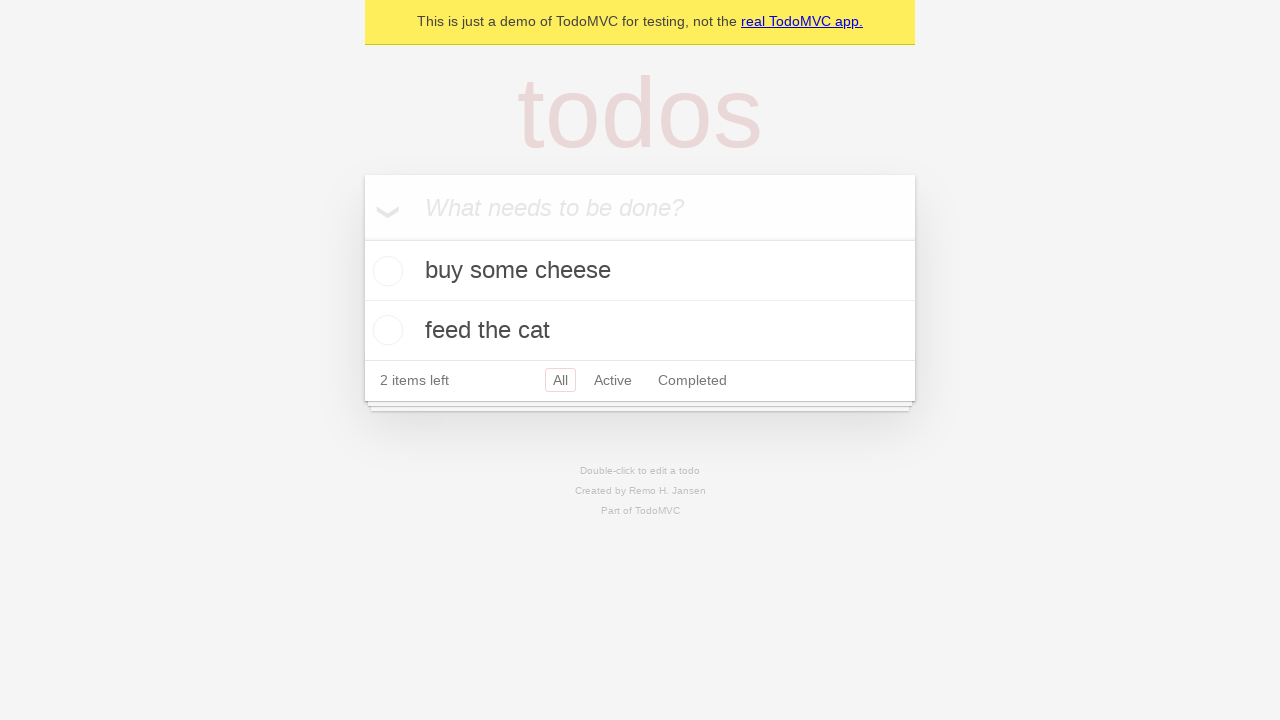

Filled todo input with 'book a doctors appointment' on internal:attr=[placeholder="What needs to be done?"i]
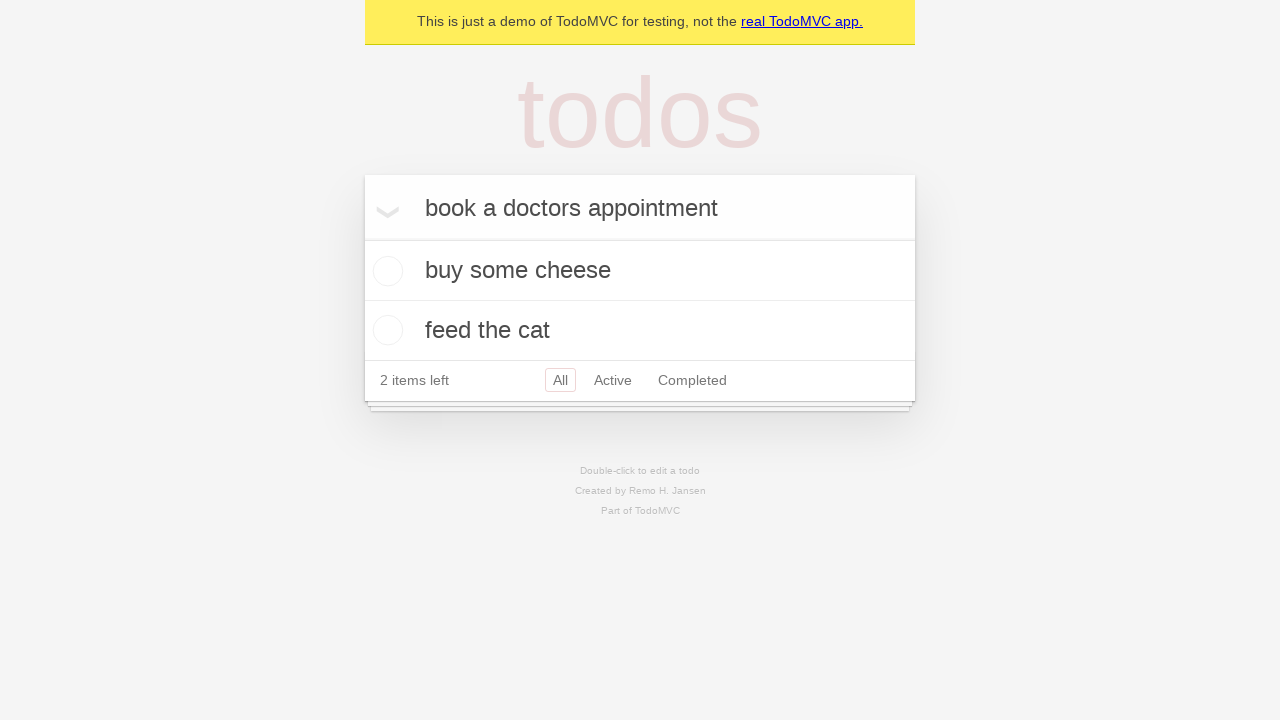

Pressed Enter to create third todo on internal:attr=[placeholder="What needs to be done?"i]
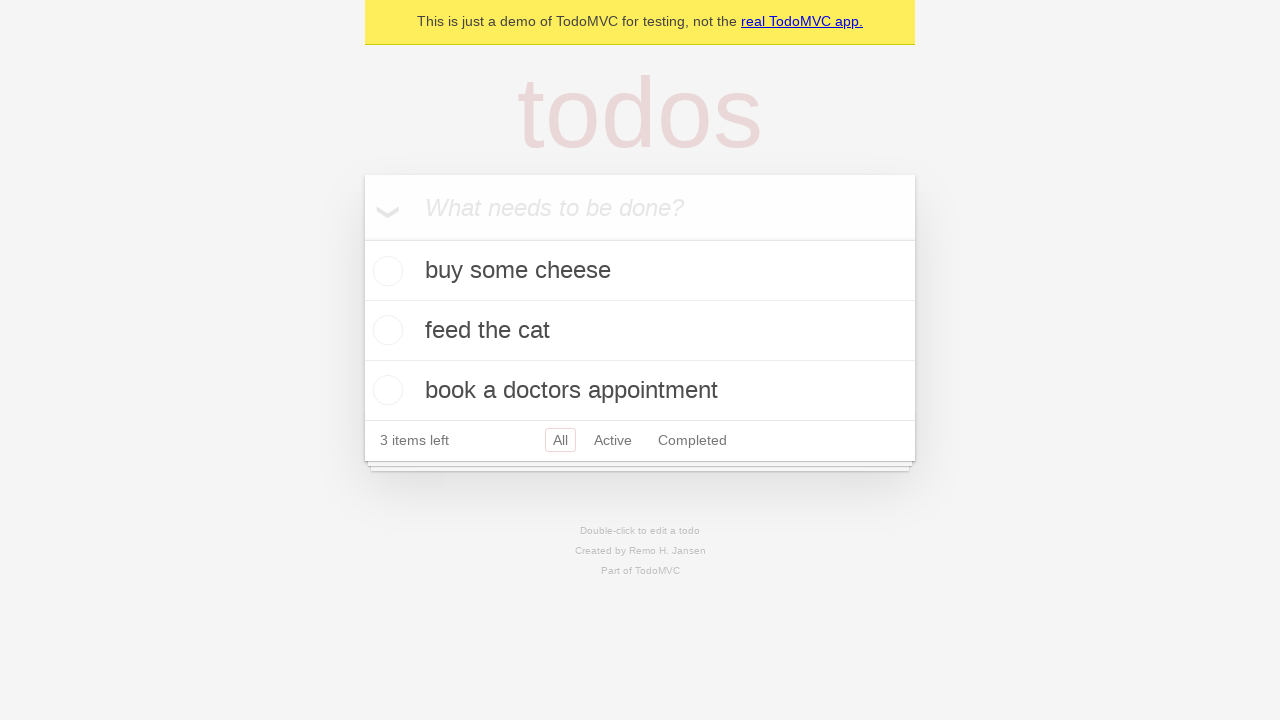

Waited for all 3 todos to be rendered
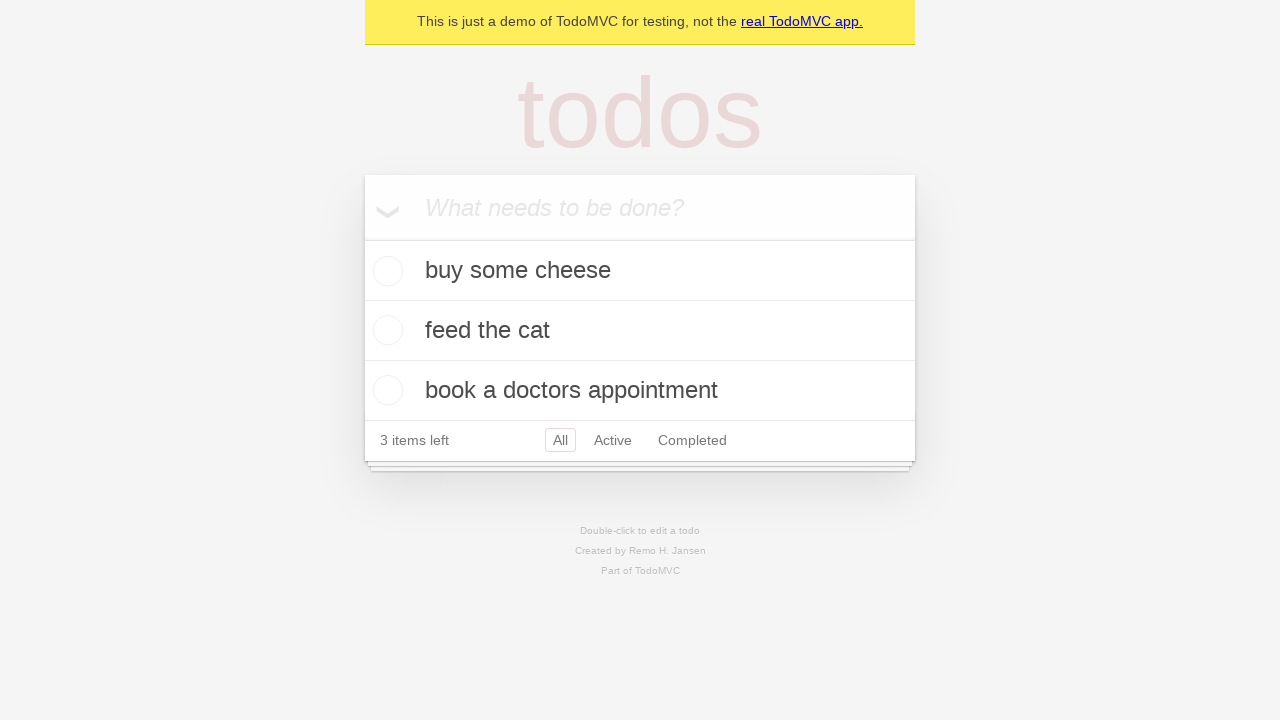

Double-clicked second todo to enter edit mode at (640, 331) on internal:testid=[data-testid="todo-item"s] >> nth=1
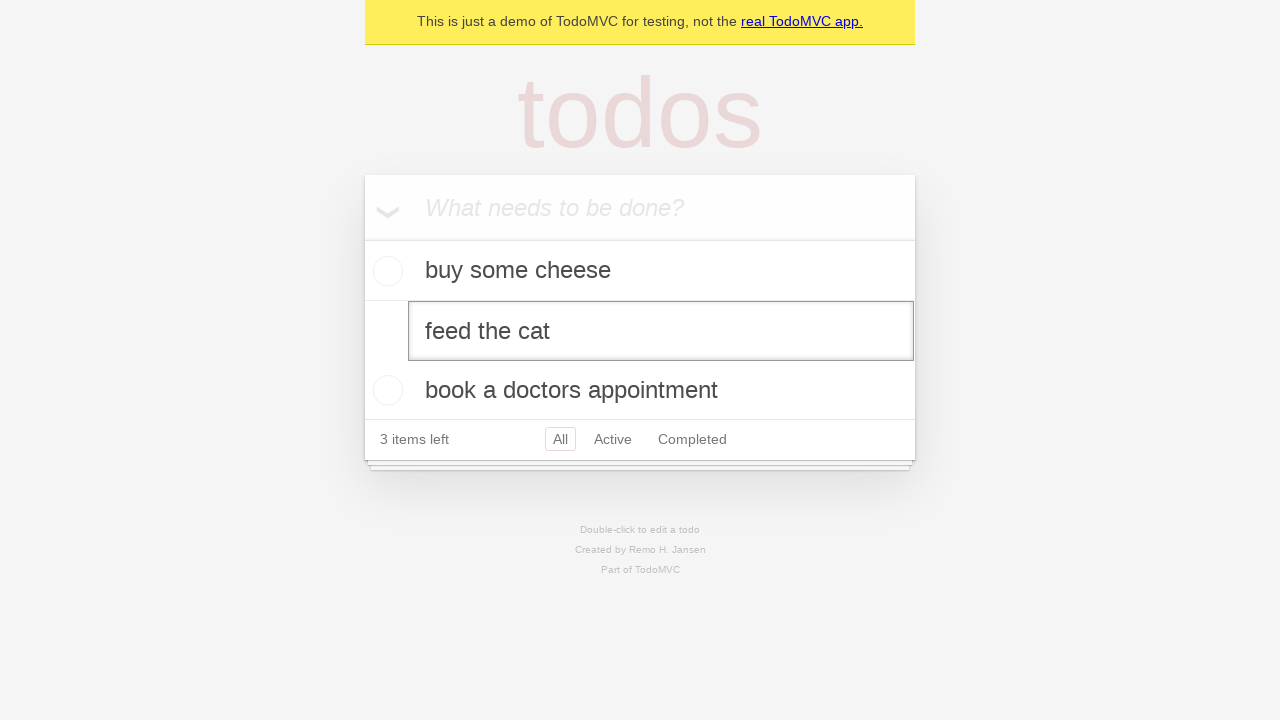

Changed todo text to 'buy some sausages' on internal:testid=[data-testid="todo-item"s] >> nth=1 >> internal:role=textbox[nam
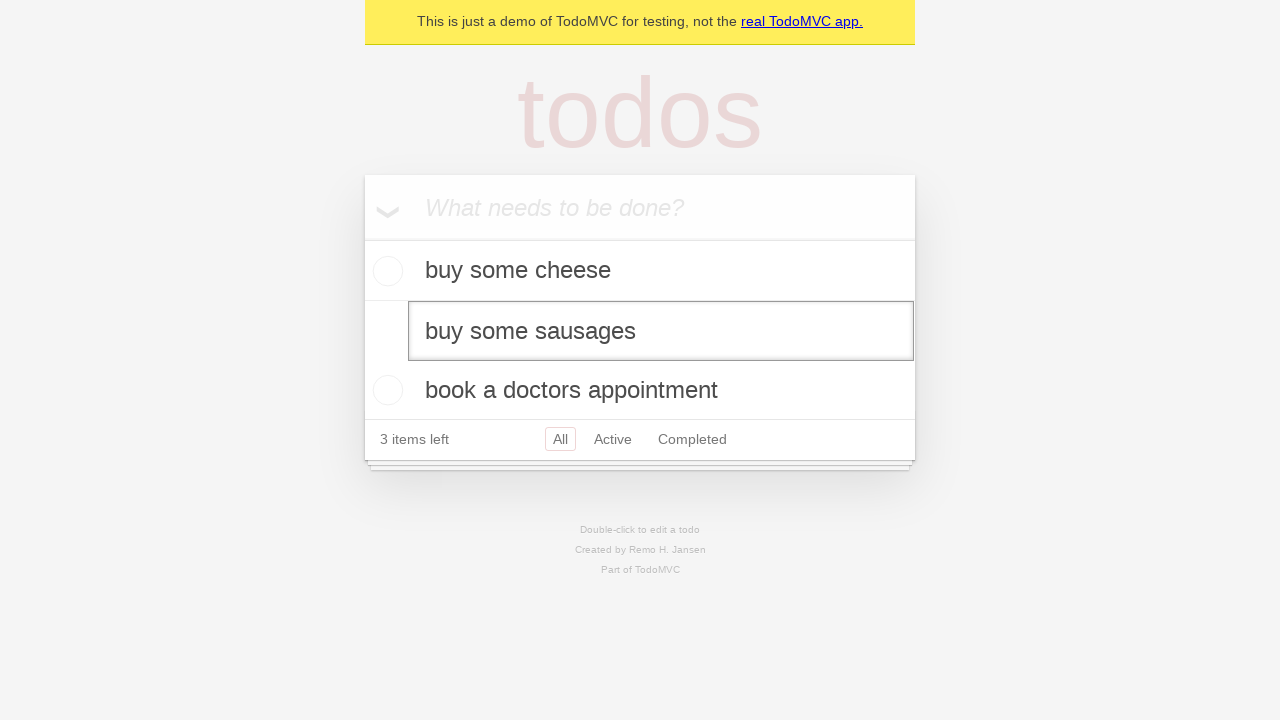

Triggered blur event to save edit
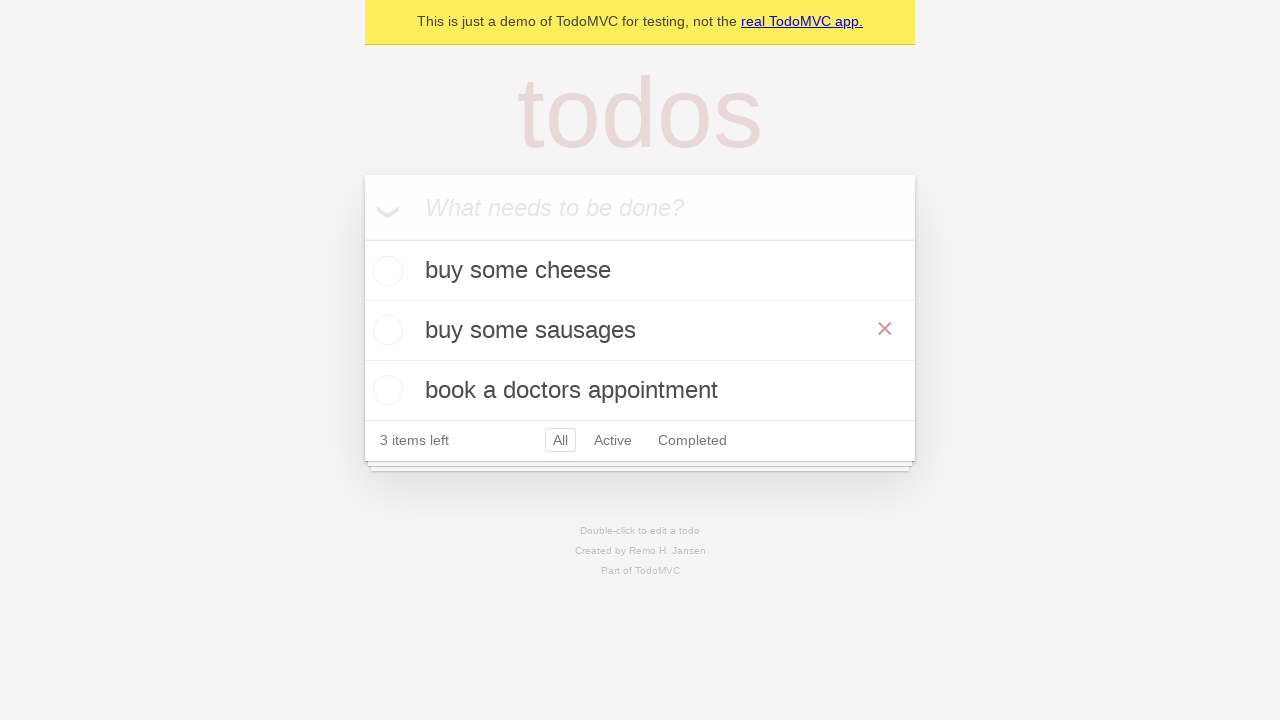

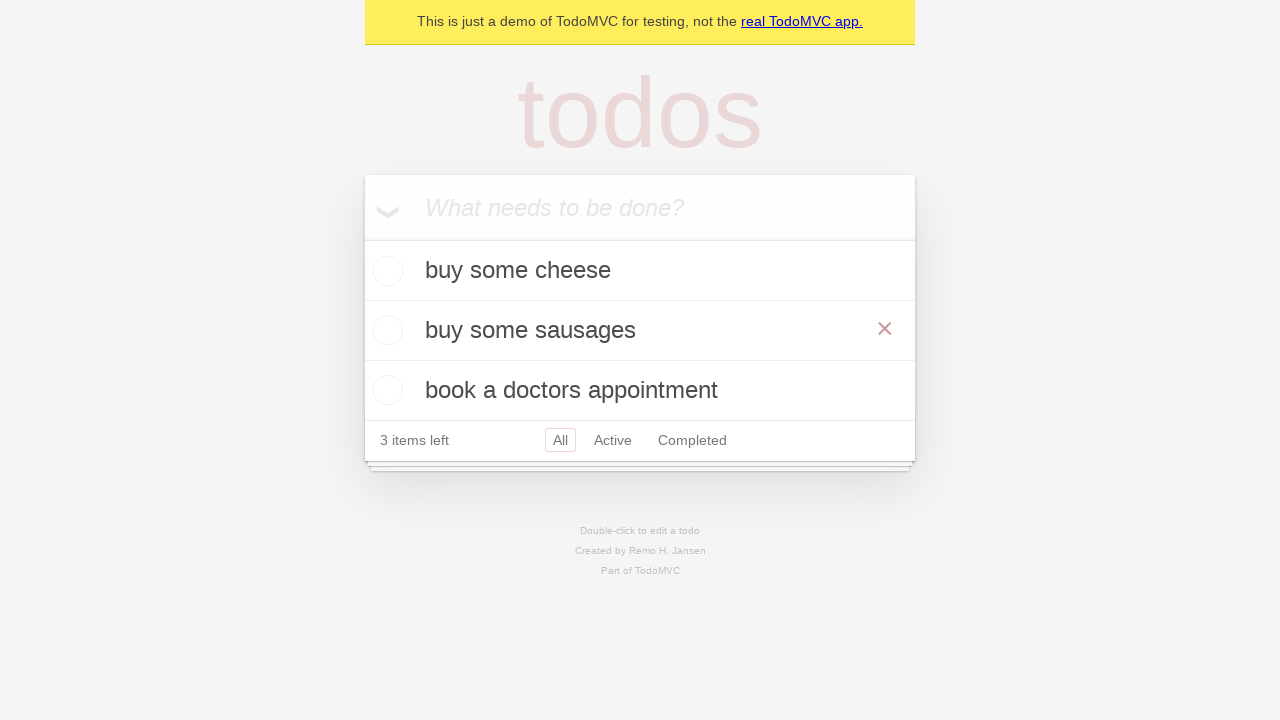